Mocks browser geolocation to Arlington, Texas coordinates and navigates to a location detection website to verify the mocked location is detected.

Starting URL: https://where-am-i.org/

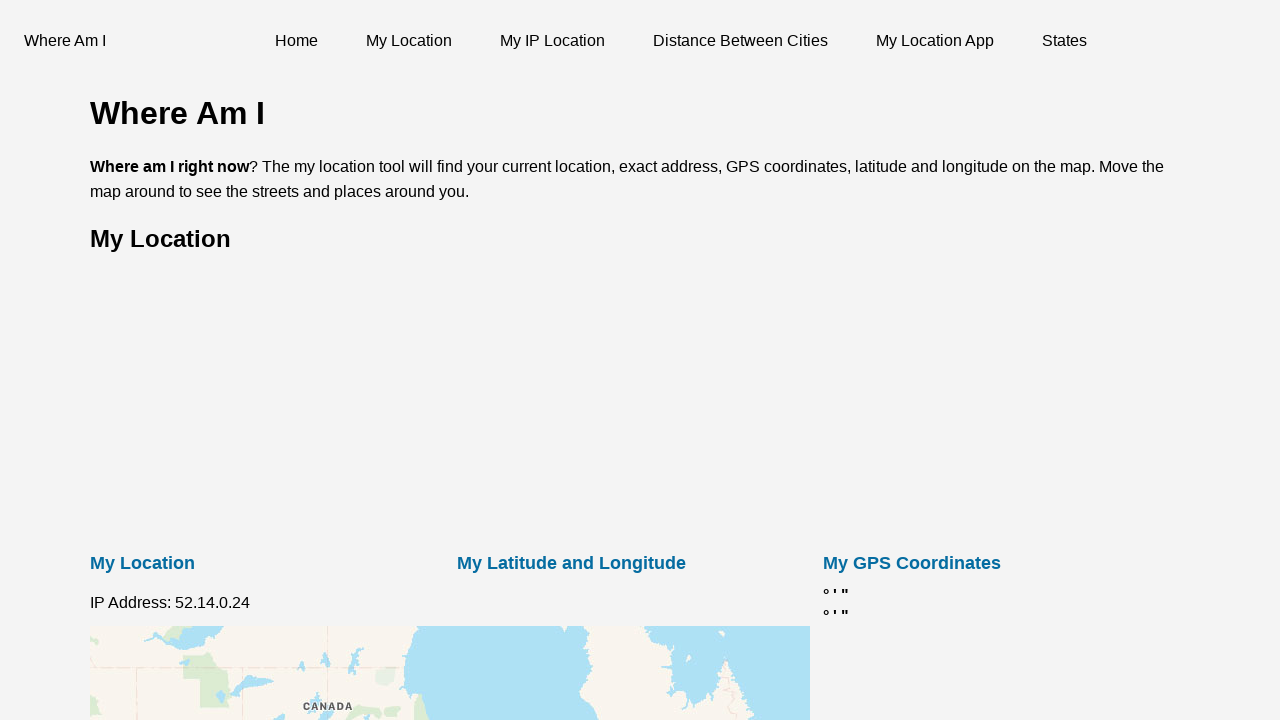

Set geolocation mock to Arlington, Texas coordinates (32.7469, -97.0924)
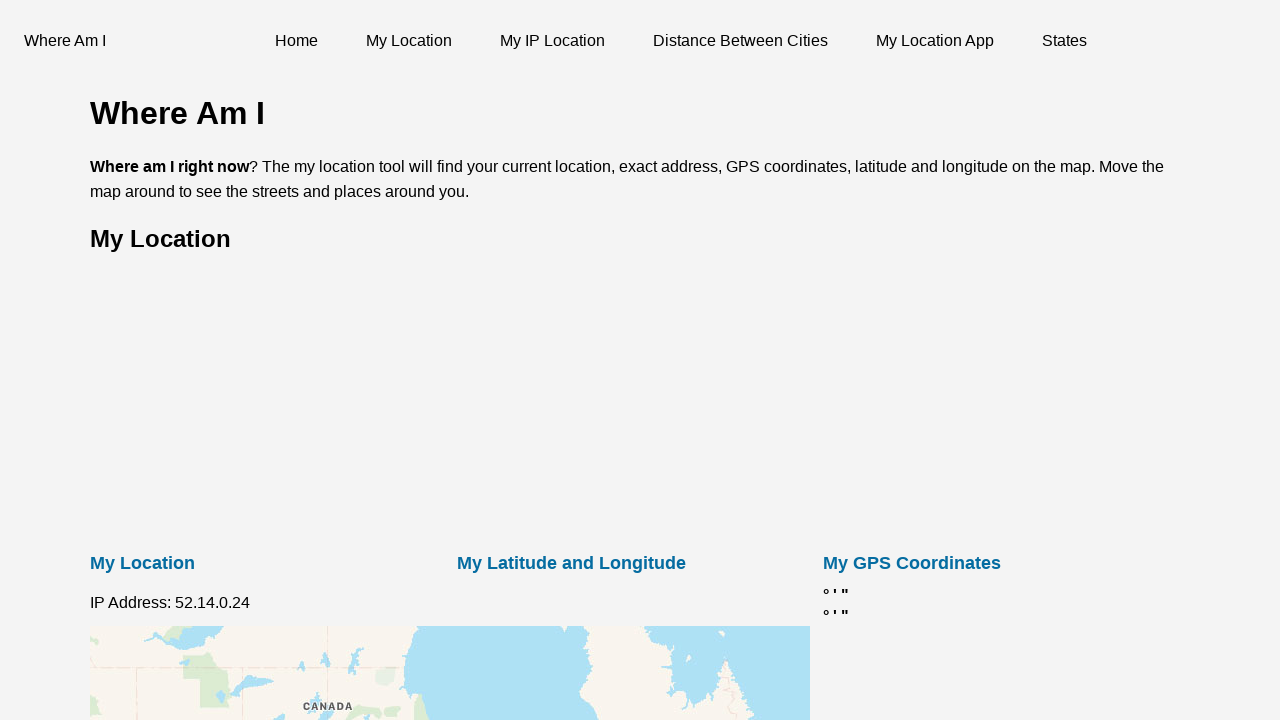

Granted geolocation permission to browser context
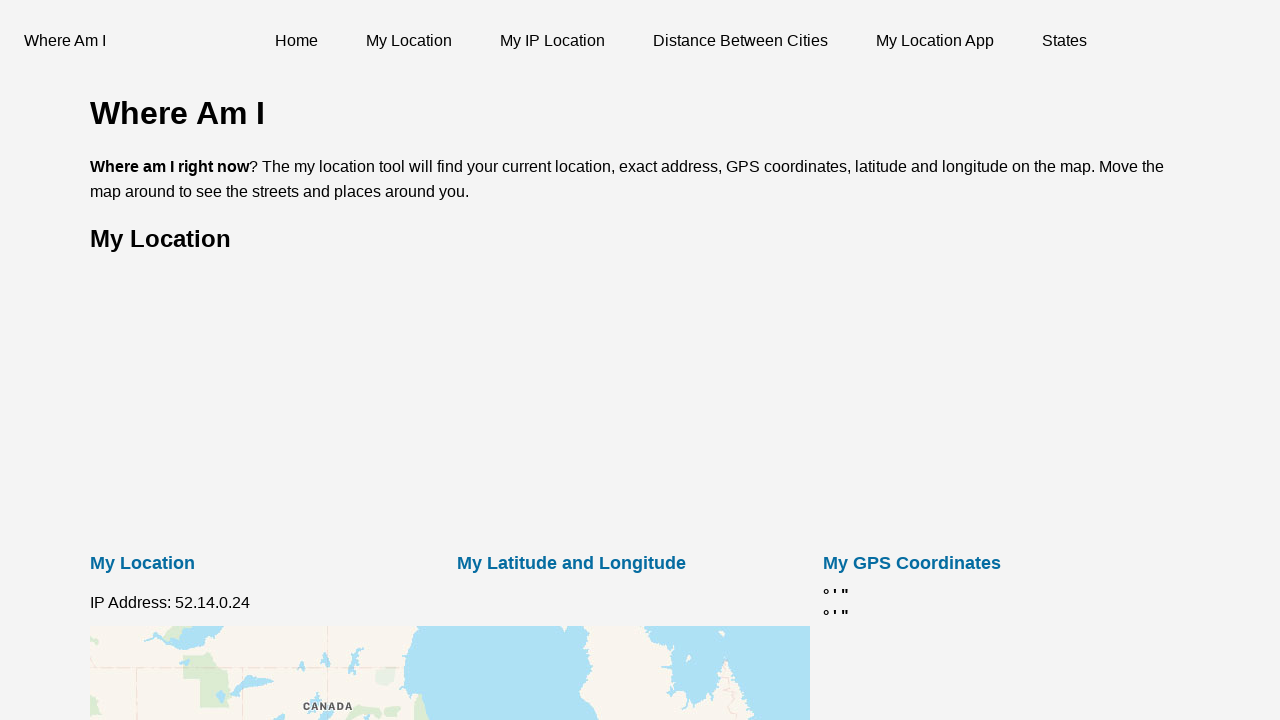

Reloaded page to apply mocked geolocation
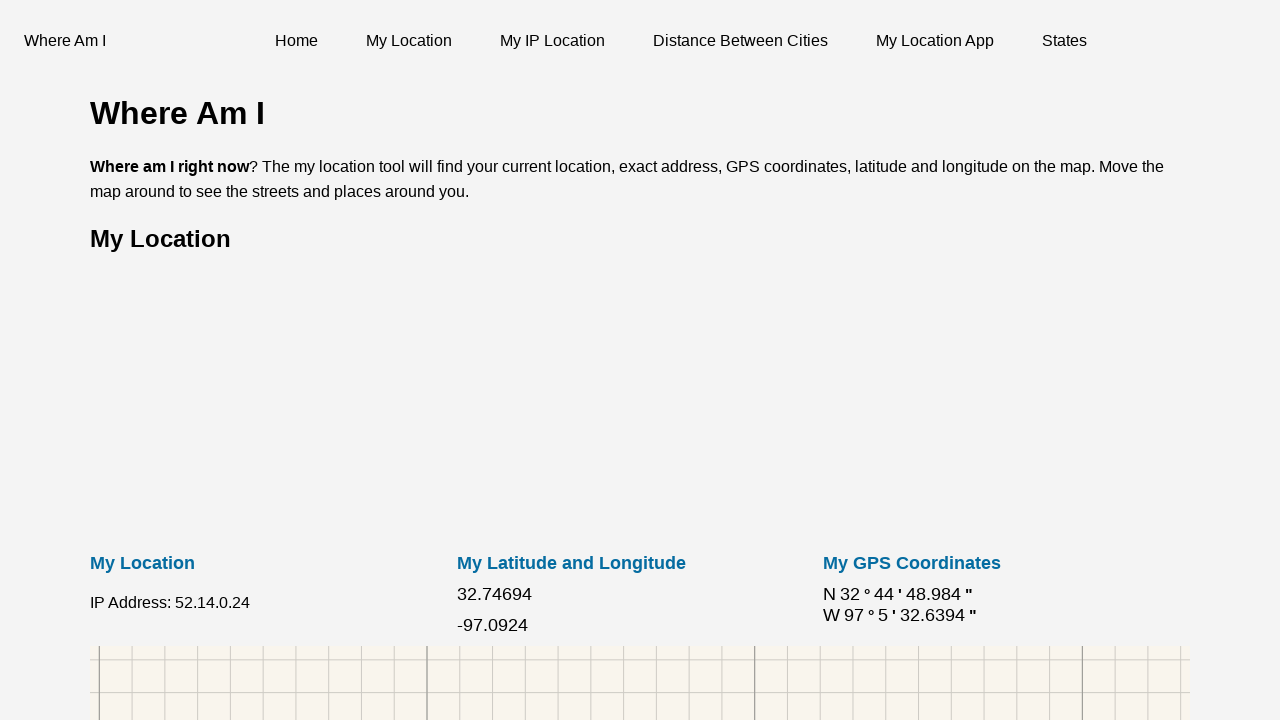

Waited for page to reach network idle state
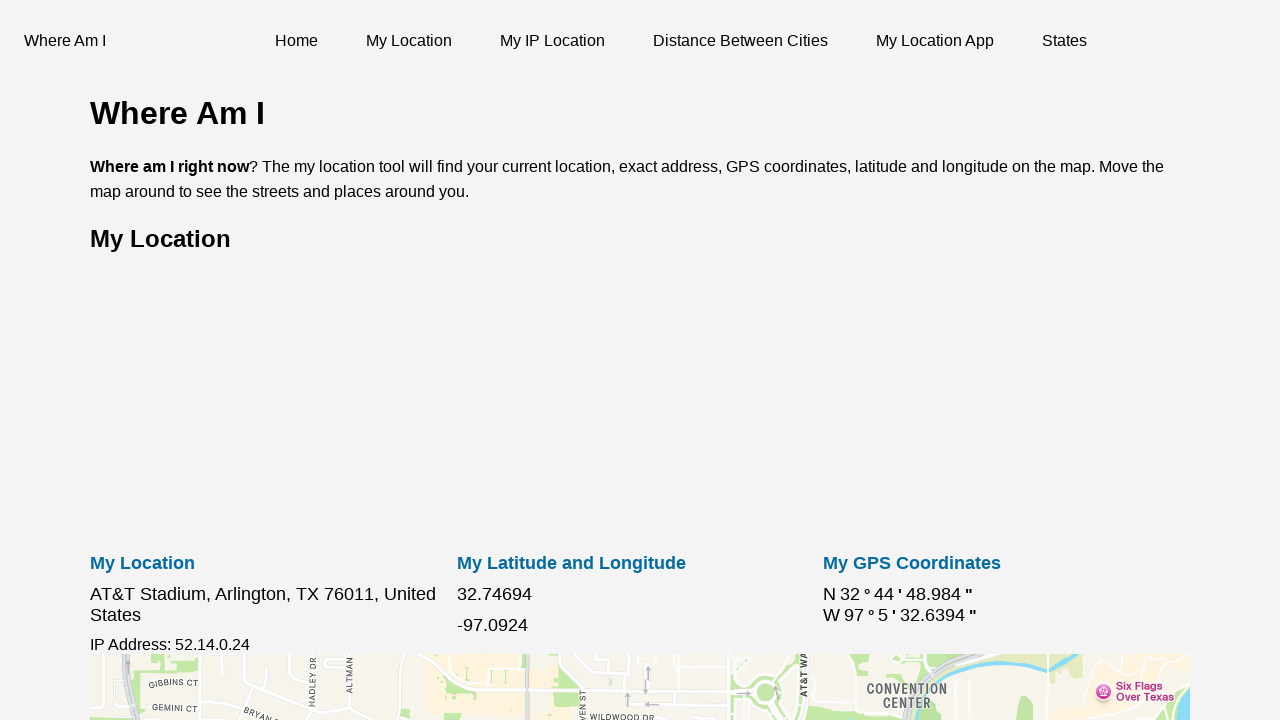

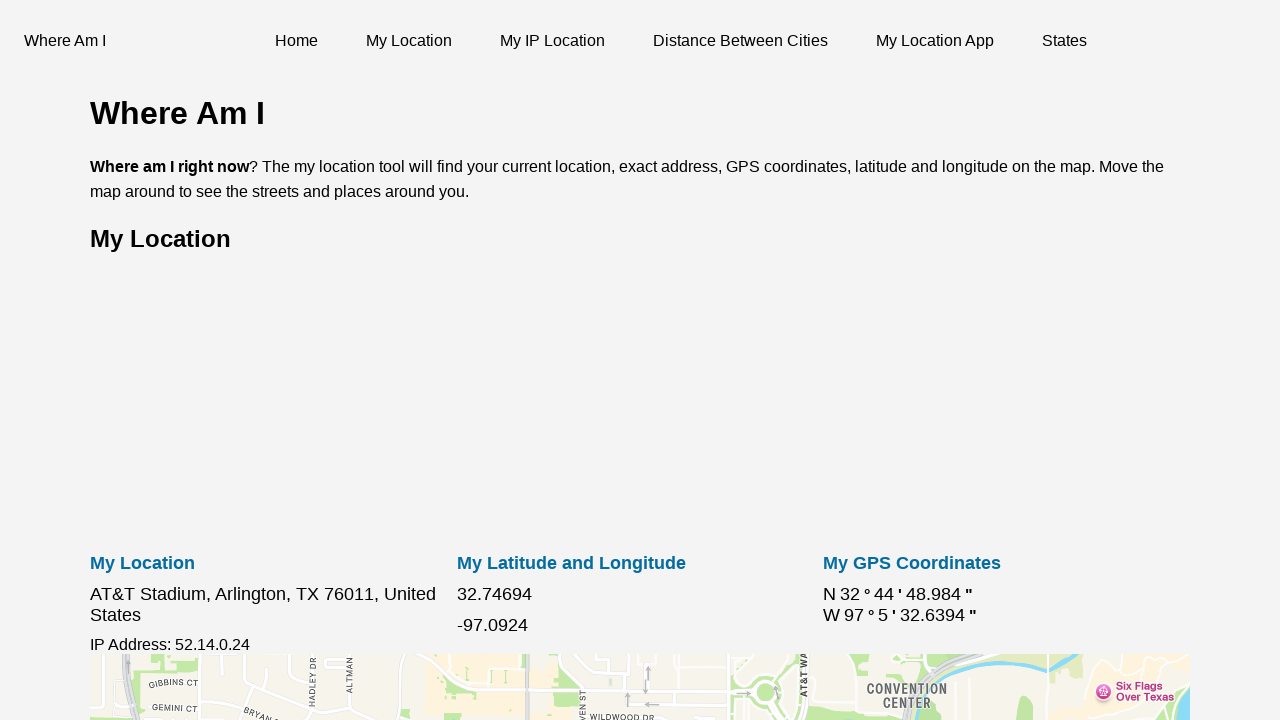